Tests browser windows and tabs functionality on DemoQA by clicking buttons to open new tabs and windows, switching to them, verifying content, and closing them.

Starting URL: https://demoqa.com/

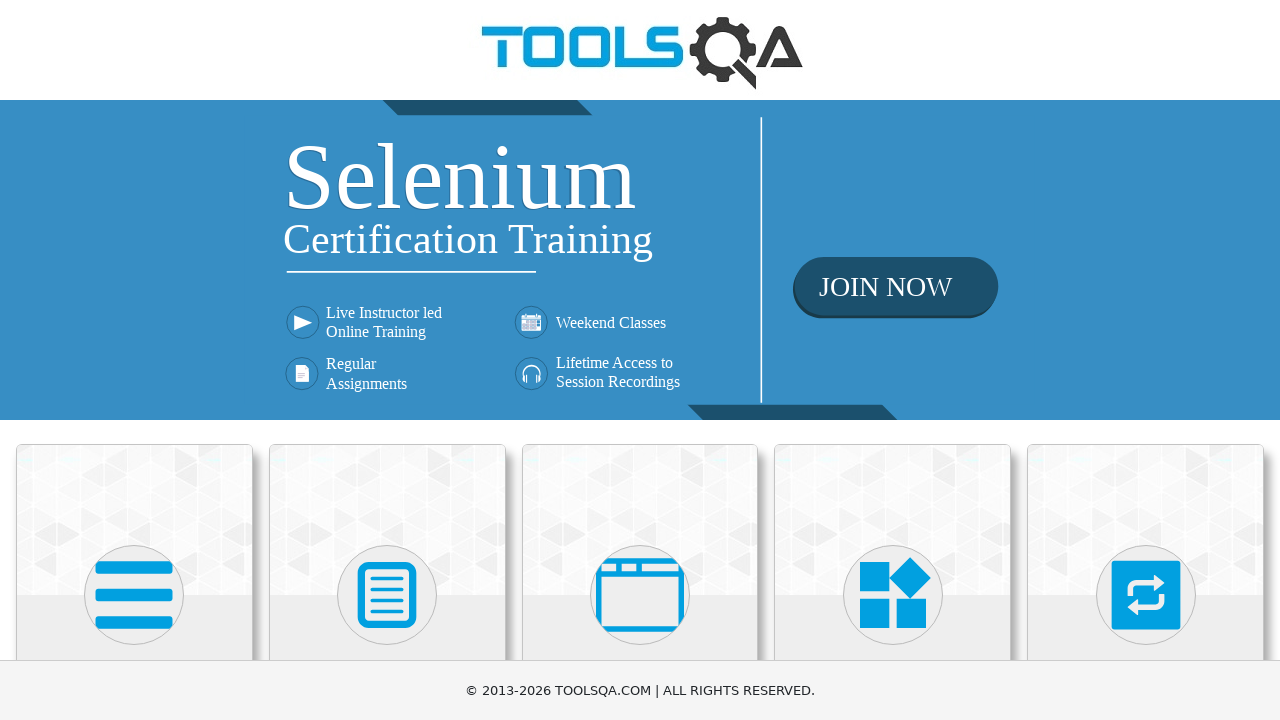

Clicked on 'Alerts, Frame & Windows' menu card at (640, 360) on text=Alerts, Frame & Windows
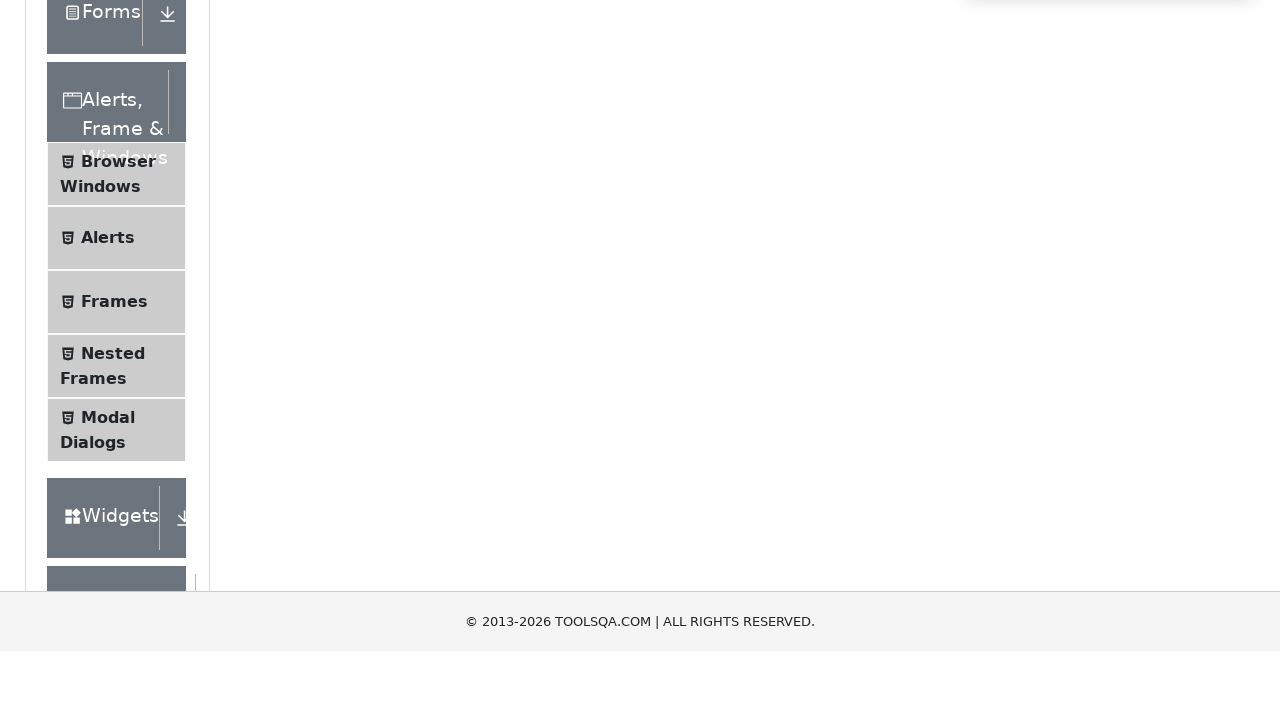

Clicked on 'Browser Windows' submenu at (118, 424) on text=Browser Windows
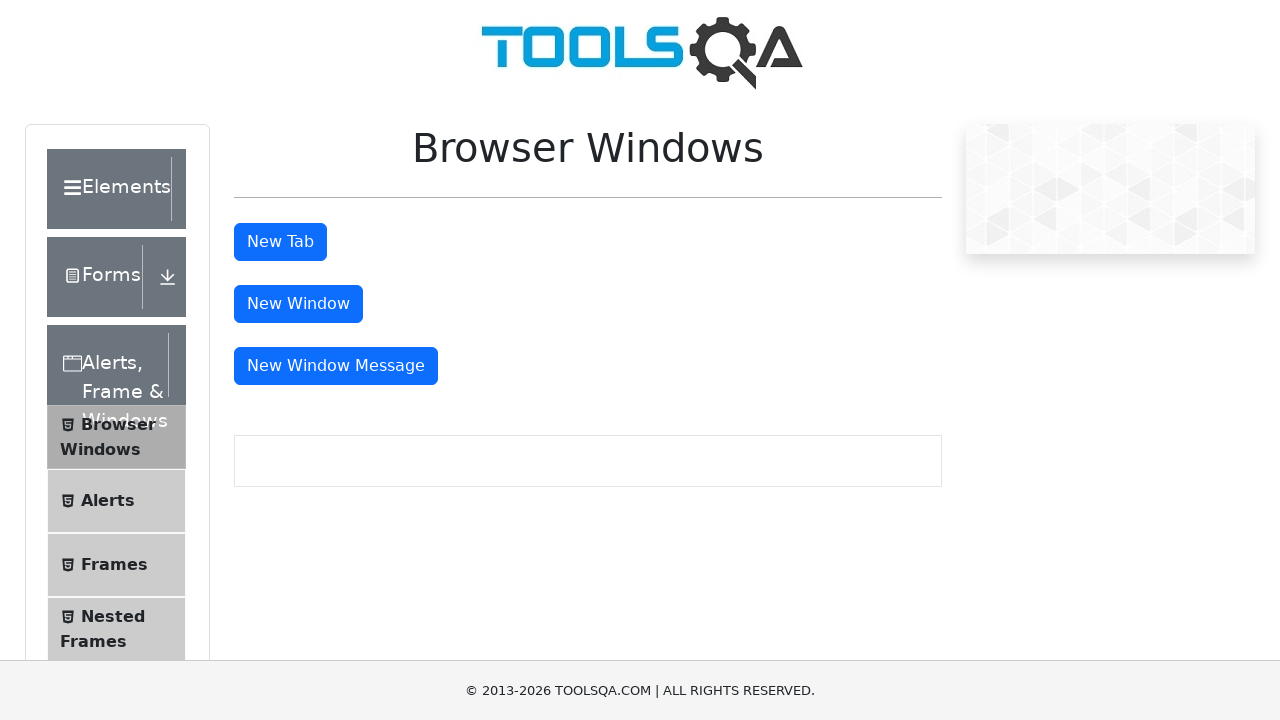

Clicked New Tab button at (280, 242) on #tabButton
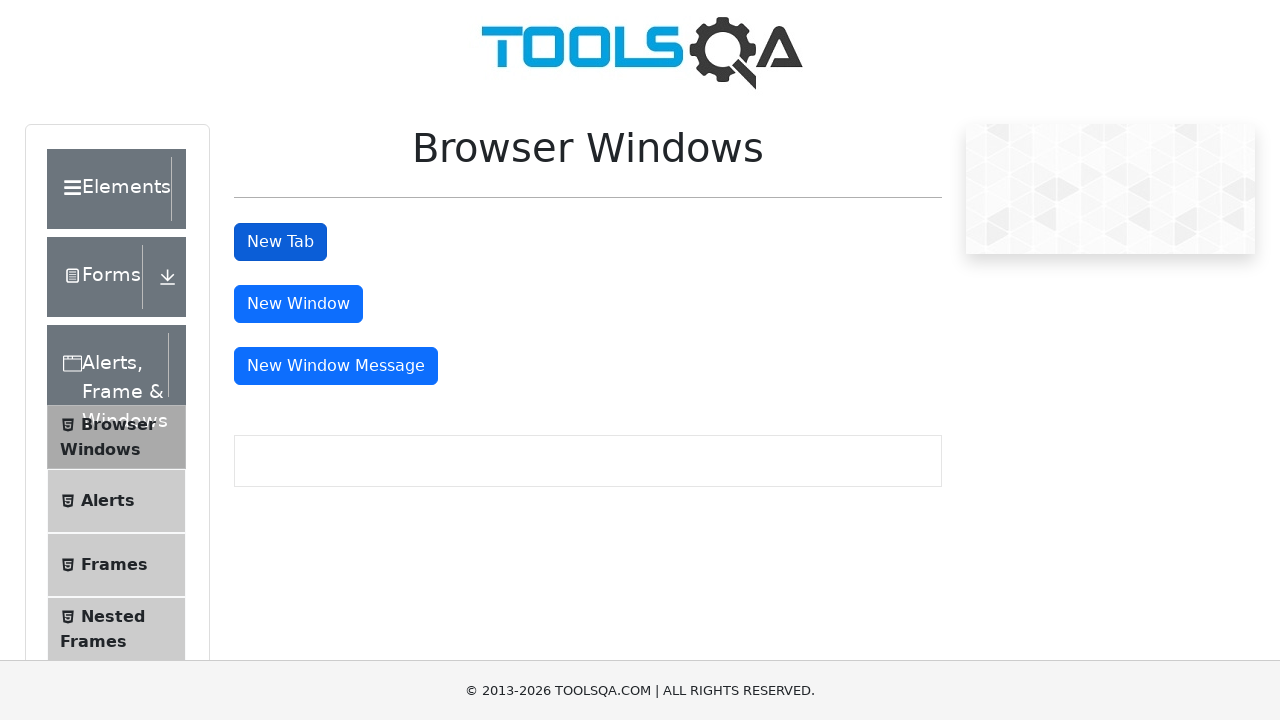

New tab opened and captured
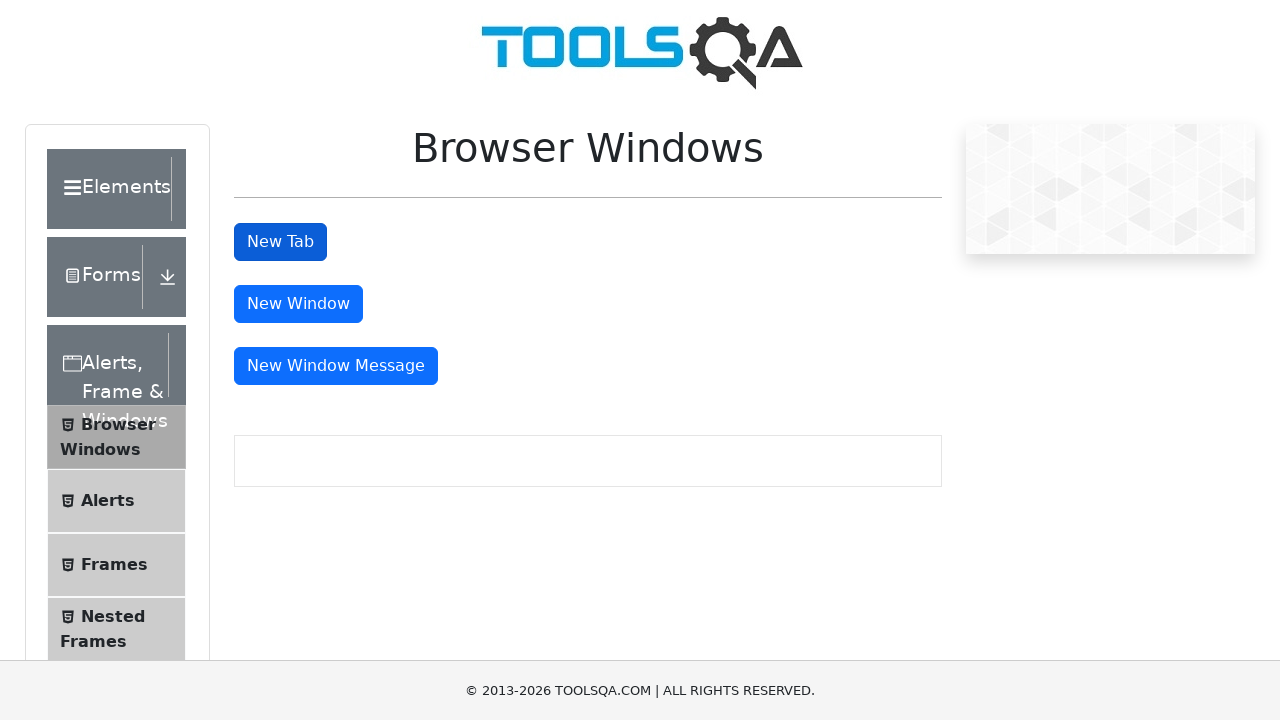

Waited for sample heading to load in new tab
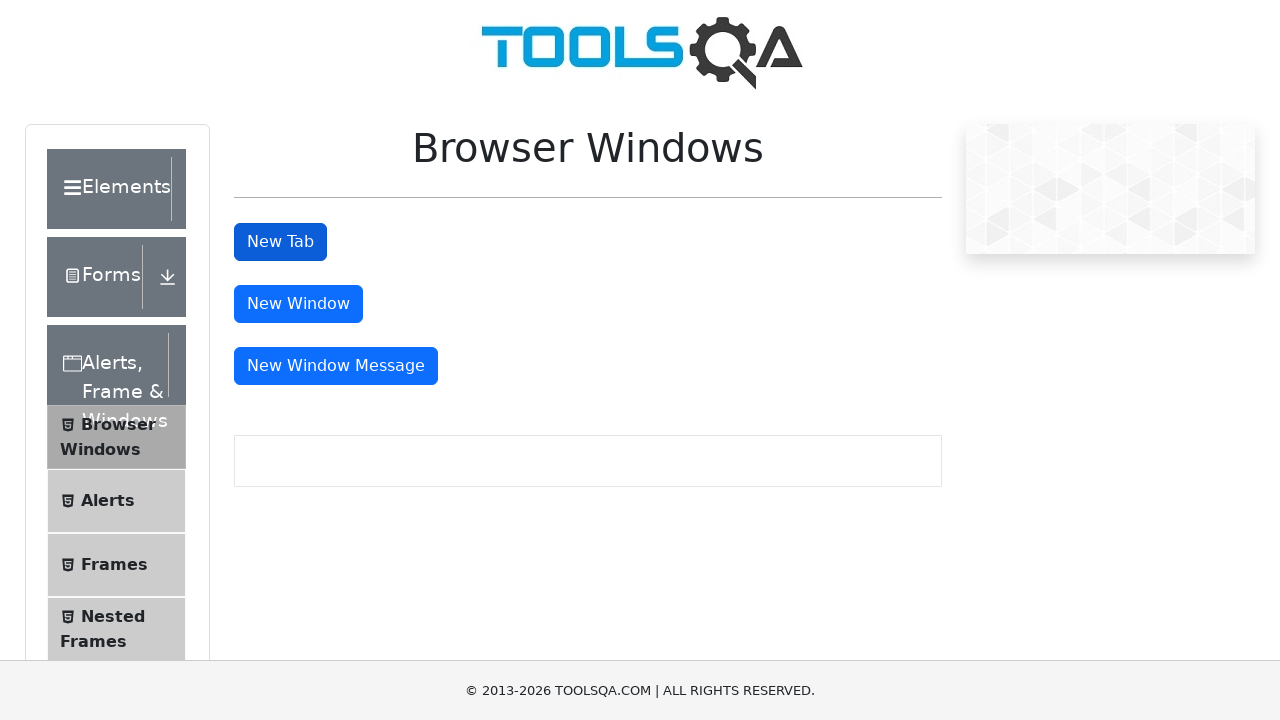

Retrieved text from new tab: This is a sample page
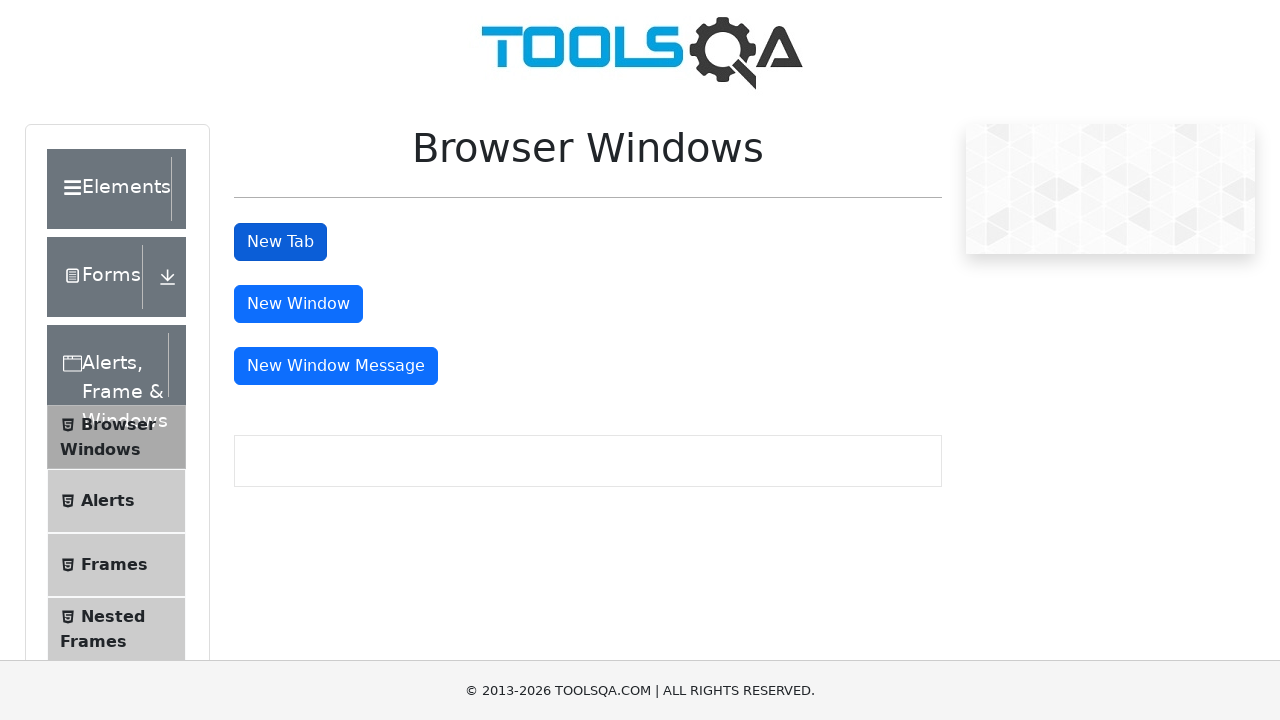

Closed the new tab
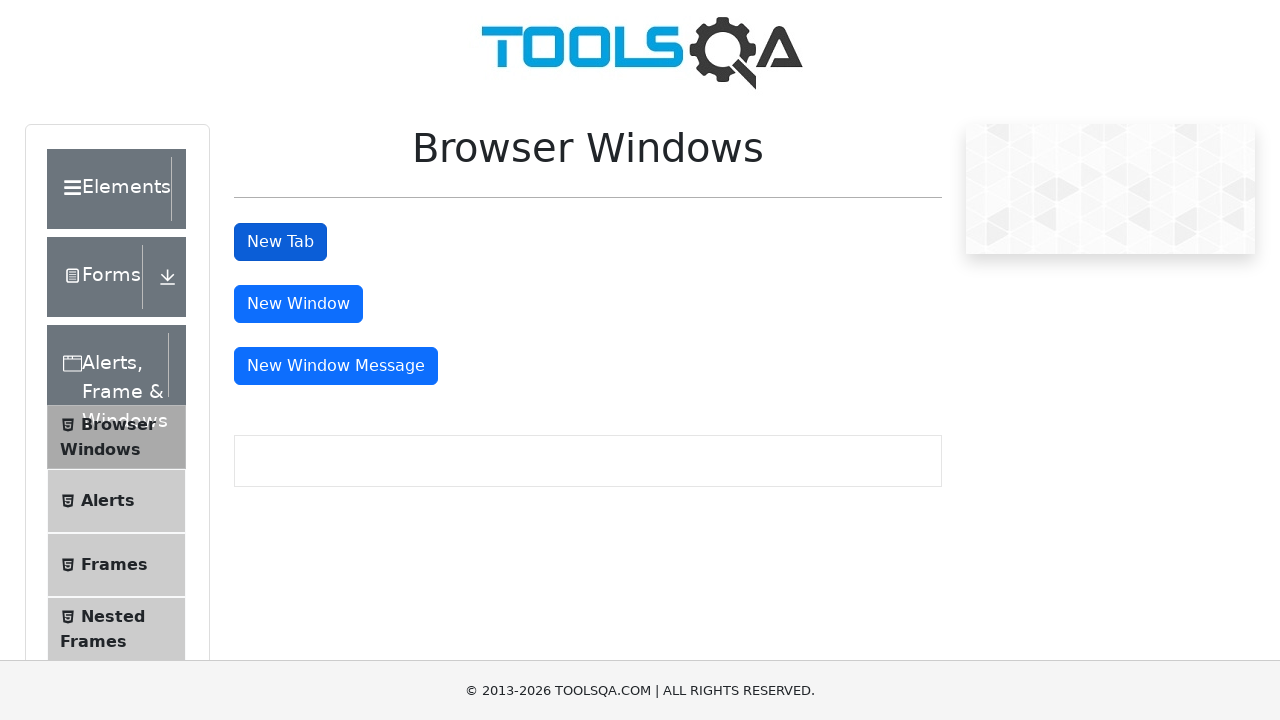

Clicked New Window button at (298, 304) on #windowButton
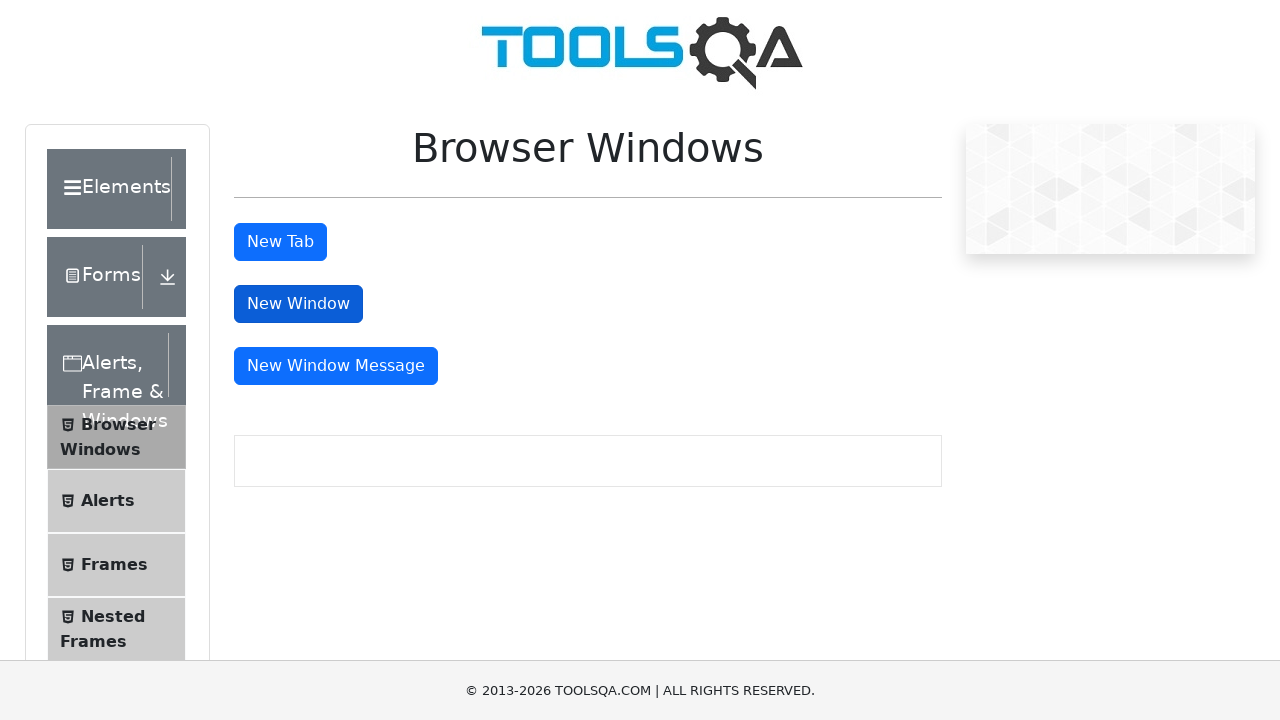

New window opened and captured
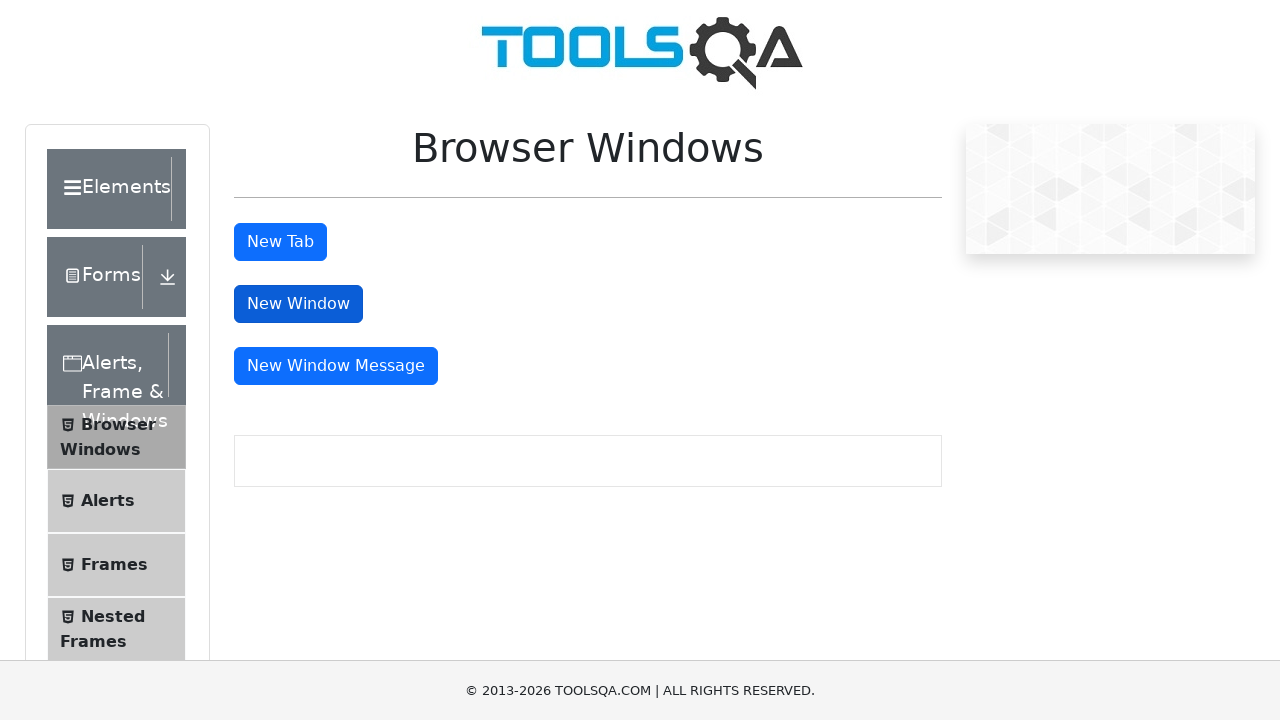

Waited for sample heading to load in new window
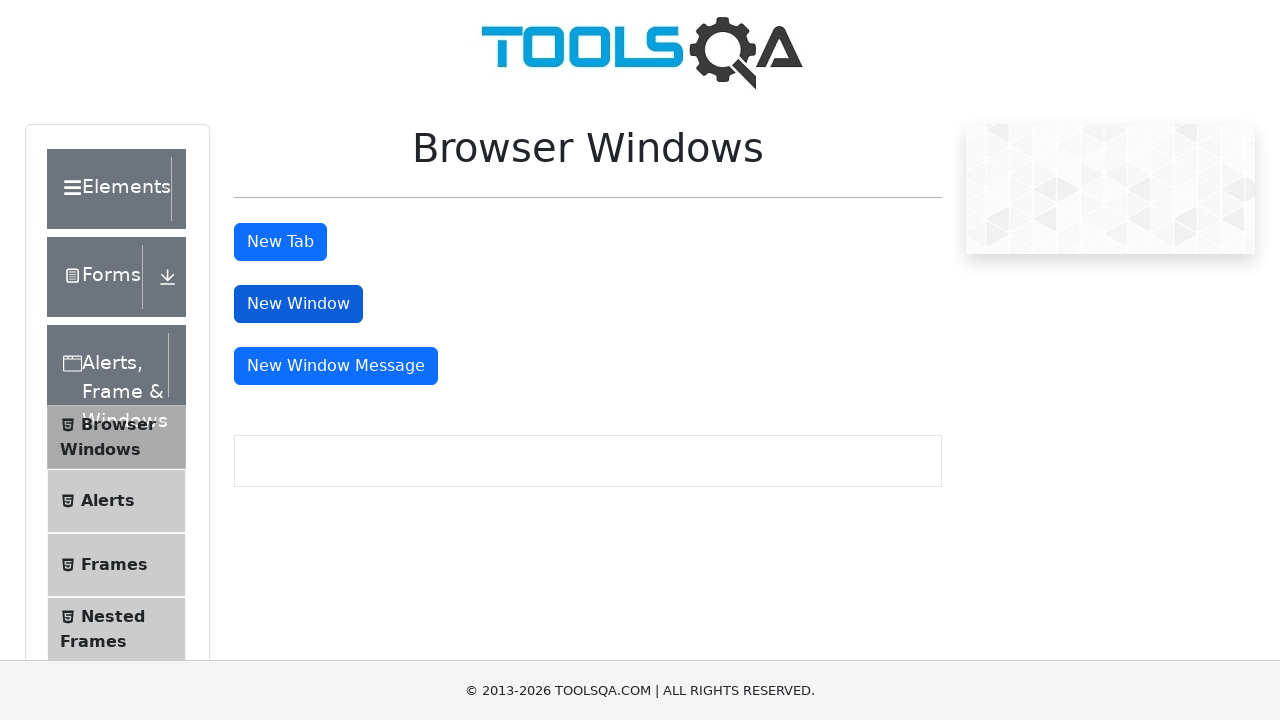

Retrieved text from new window: This is a sample page
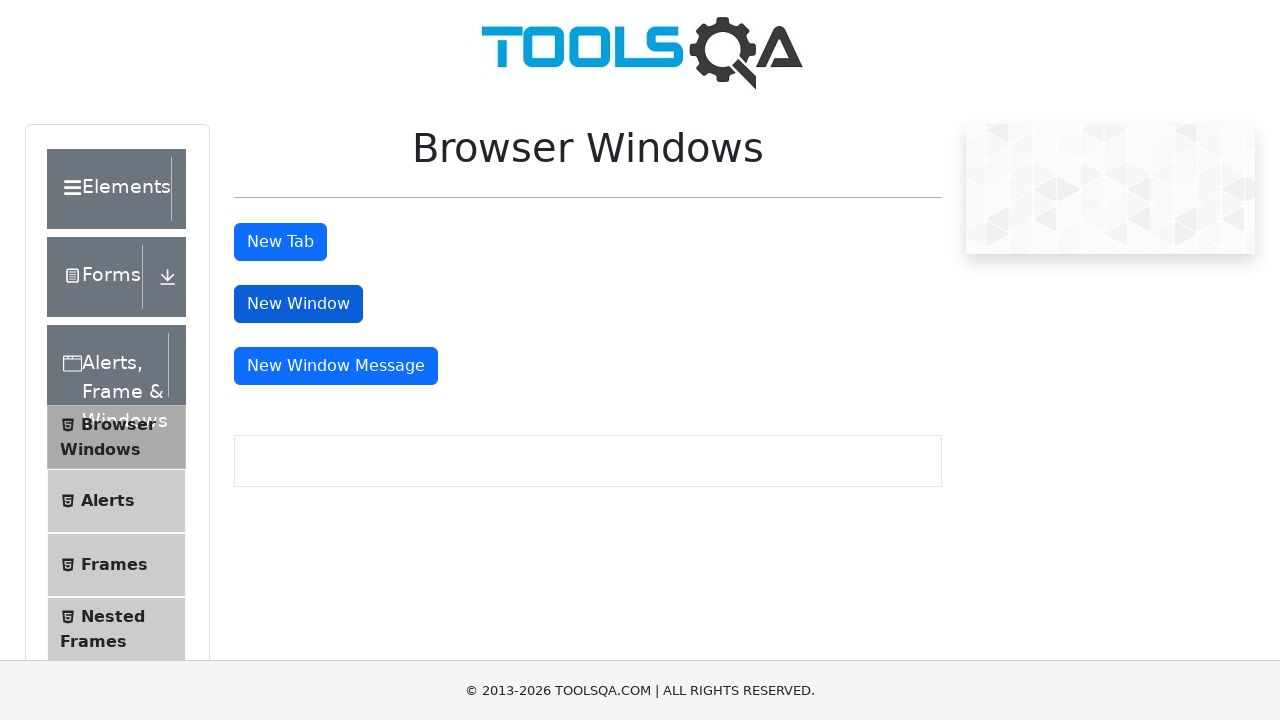

Closed the new window
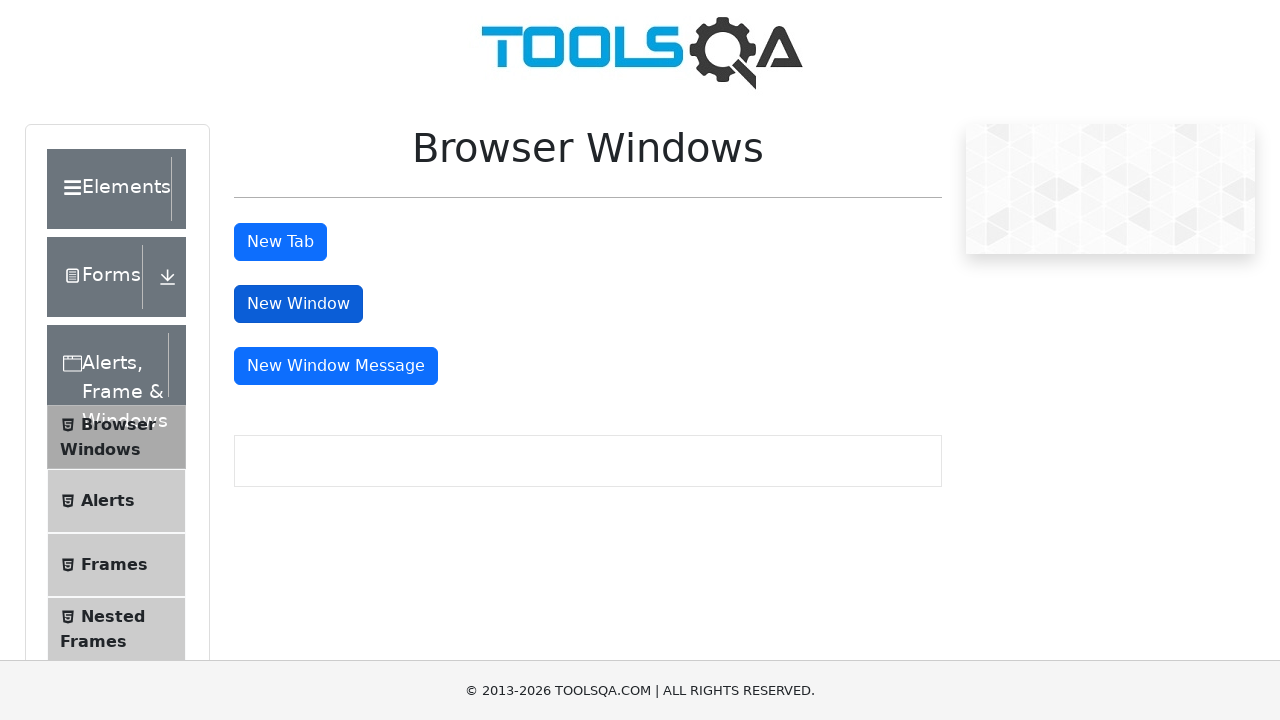

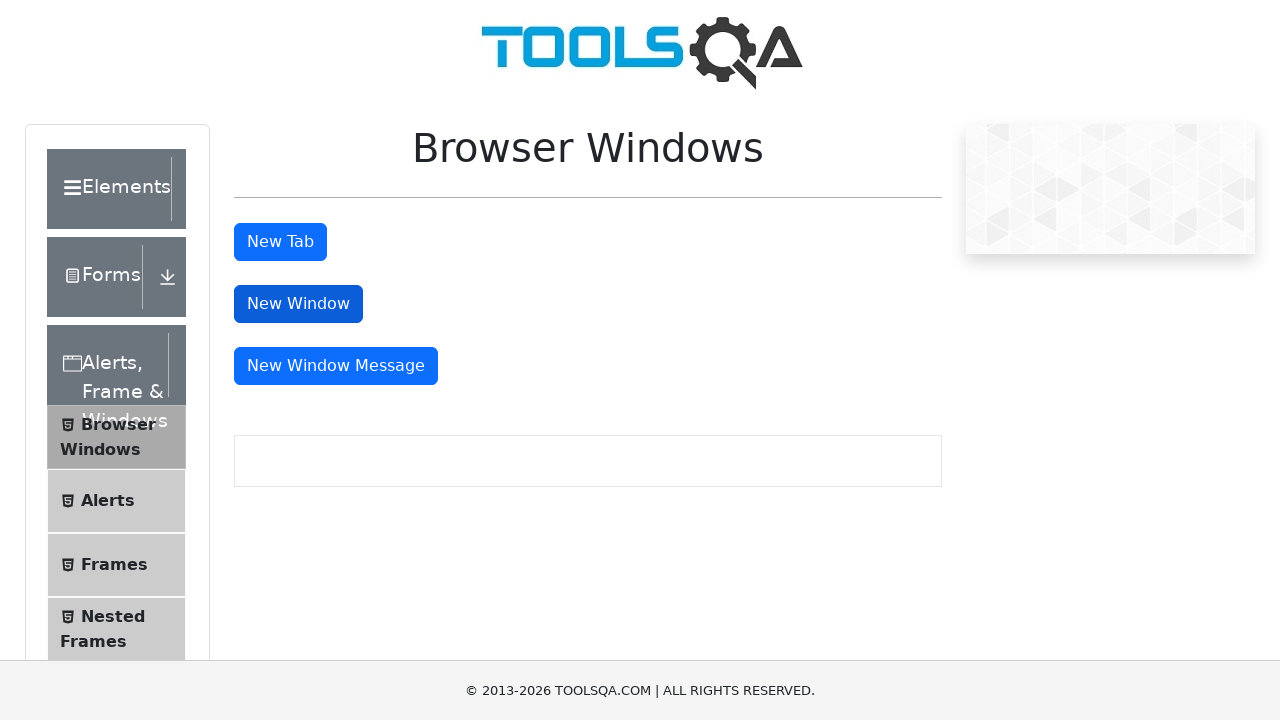